Tests button click functionality and verifies the result text after clicking

Starting URL: https://www.qa-practice.com/elements/button/simple

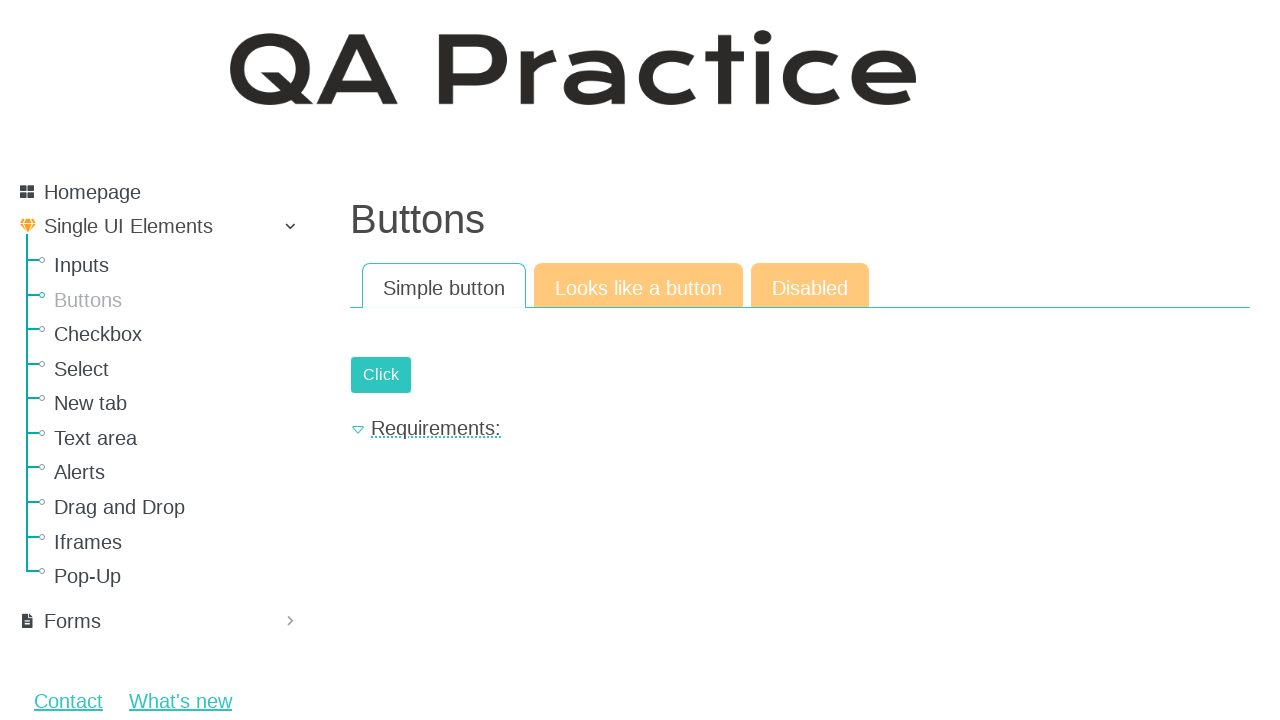

Clicked submit button at (381, 375) on #submit-id-submit
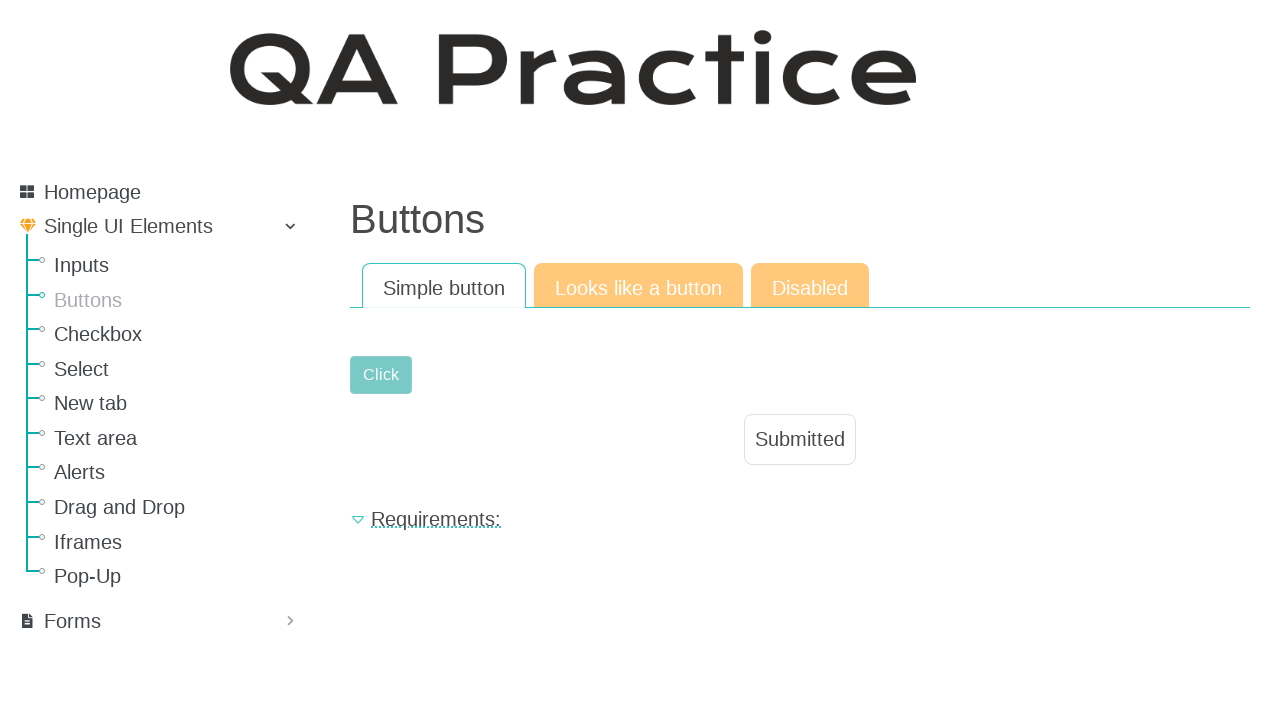

Result text element appeared
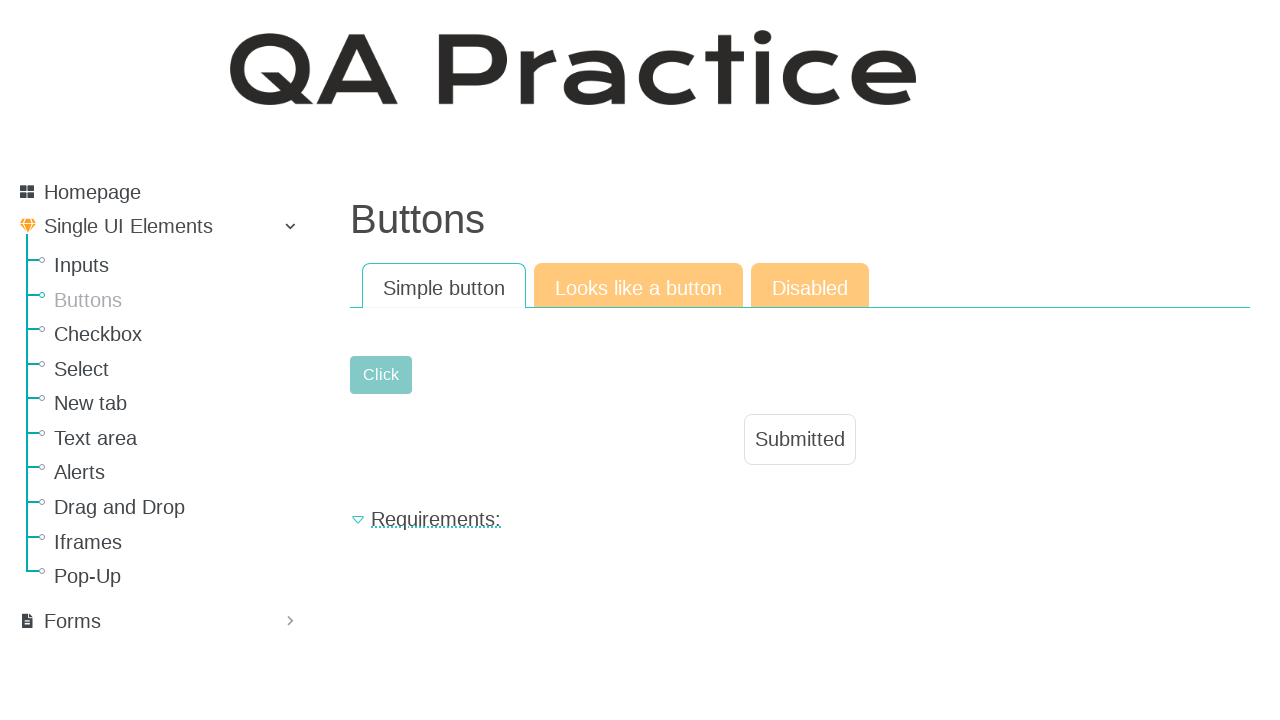

Retrieved result text content
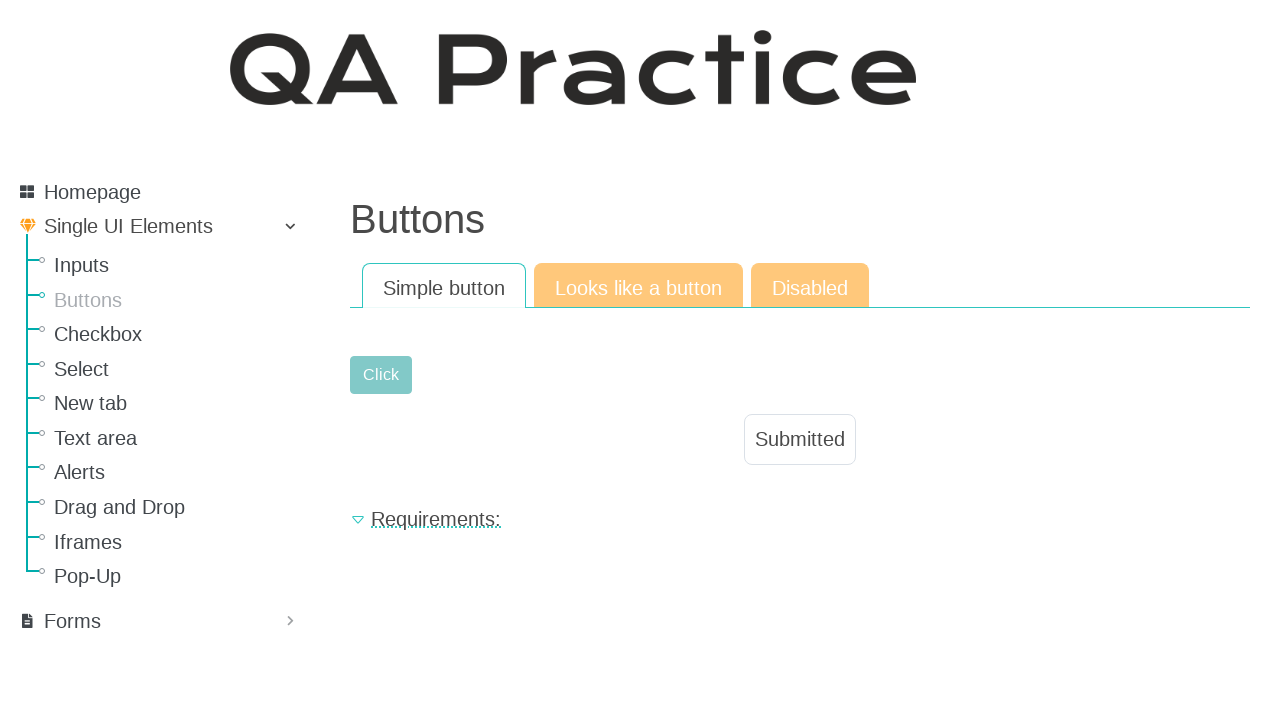

Verified result text equals 'Submitted'
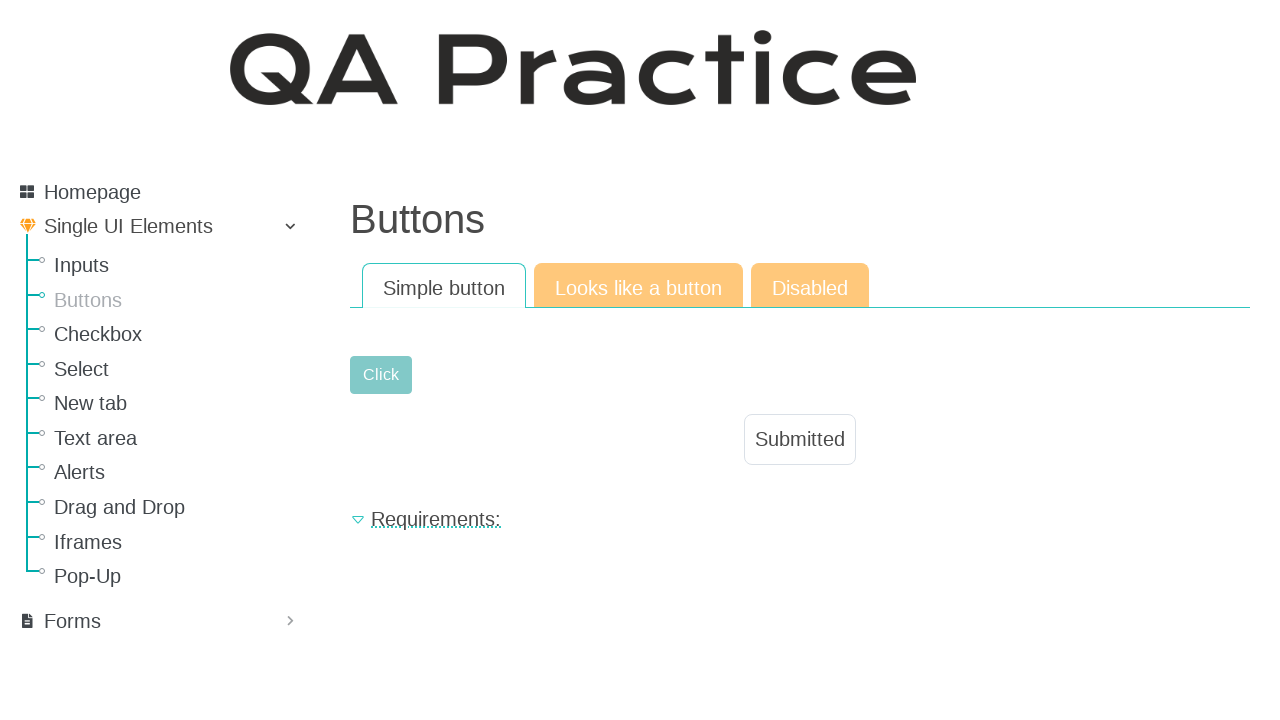

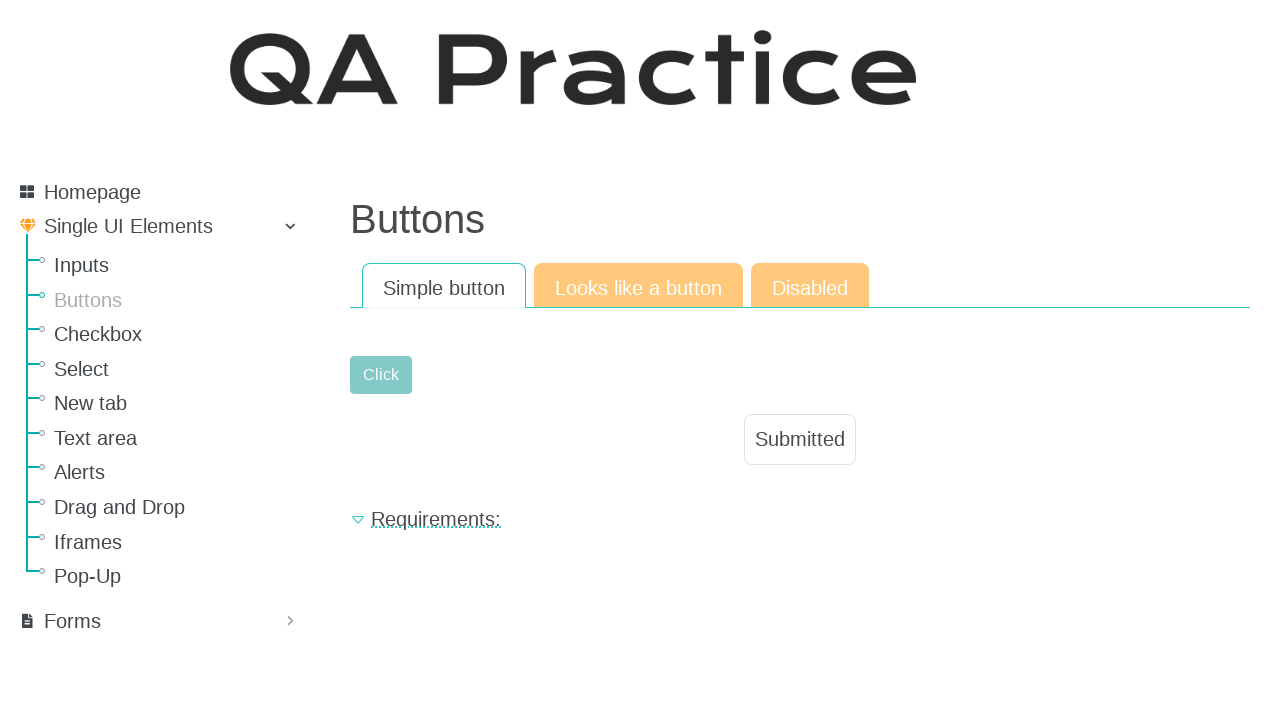